Tests e-commerce checkout functionality by searching for products, adding them to cart, proceeding to checkout, selecting a country, agreeing to terms, and placing an order.

Starting URL: https://rahulshettyacademy.com/seleniumPractise/#/

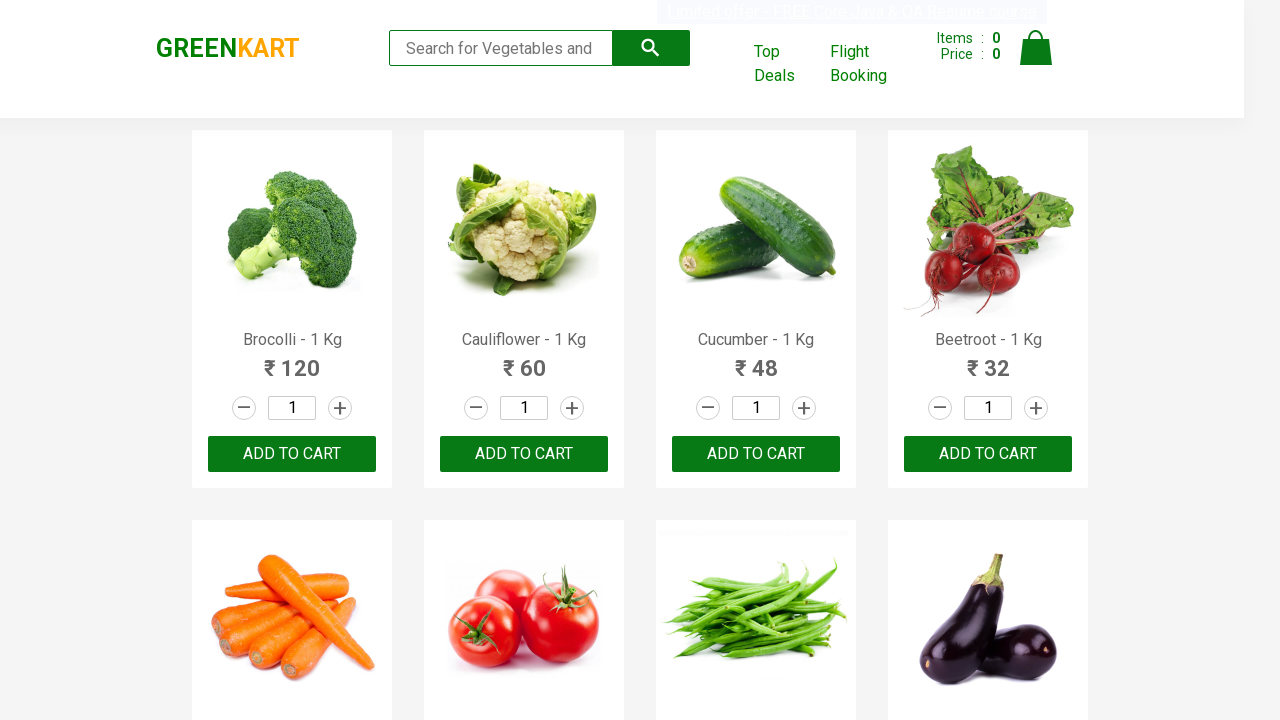

Filled search field with 'C' to find products on input.search-keyword
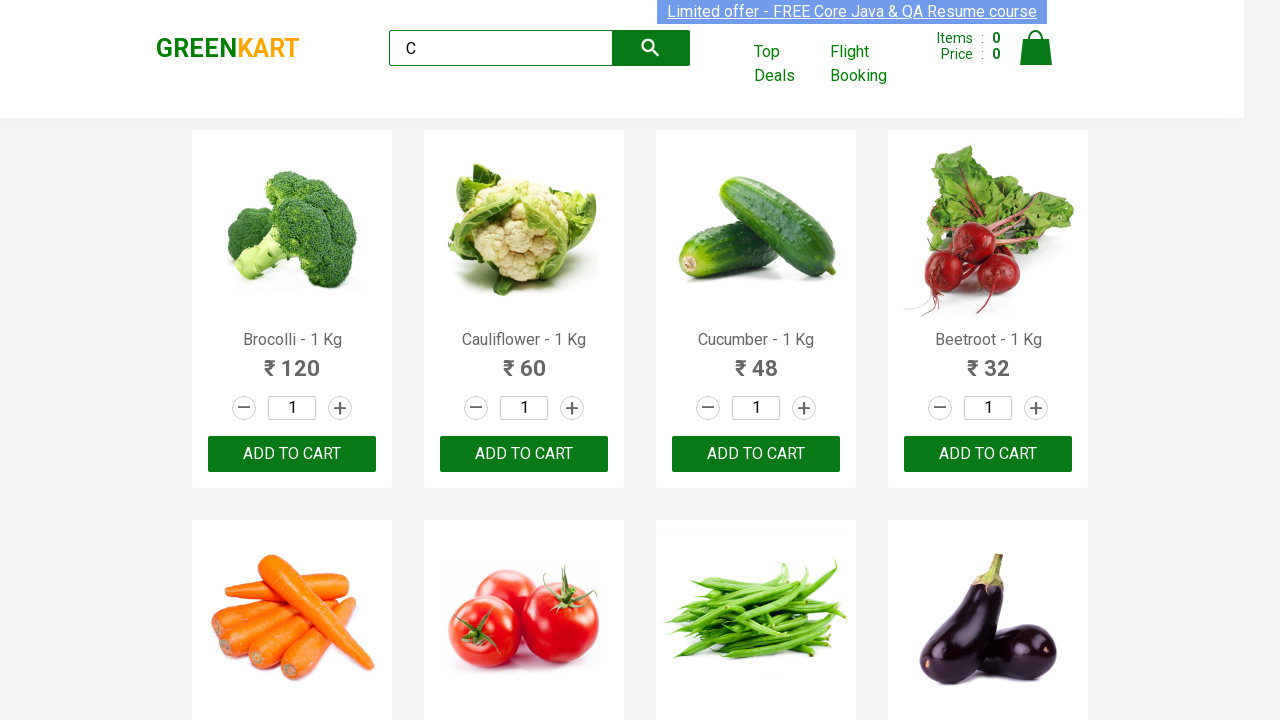

Waited 2 seconds for search results to load
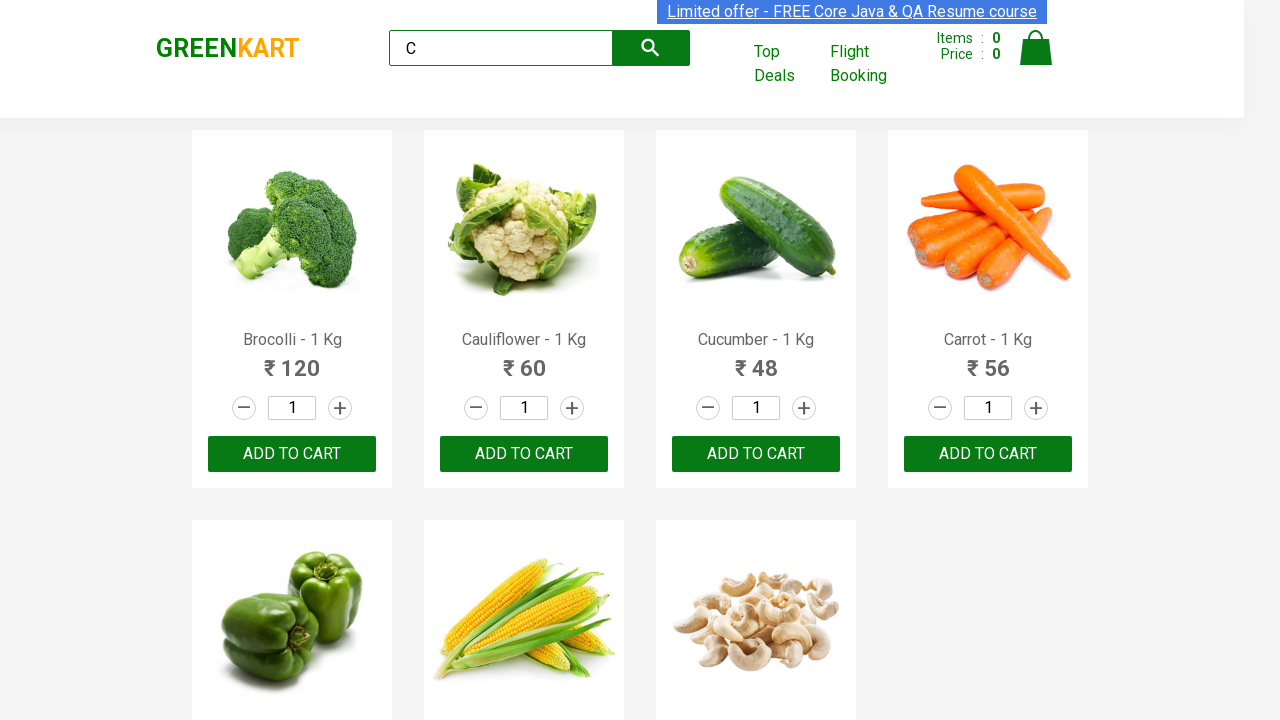

Clicked 'ADD TO CART' for Cashews at (756, 569) on .product:has-text('Cashews') >> button:has-text('ADD TO CART')
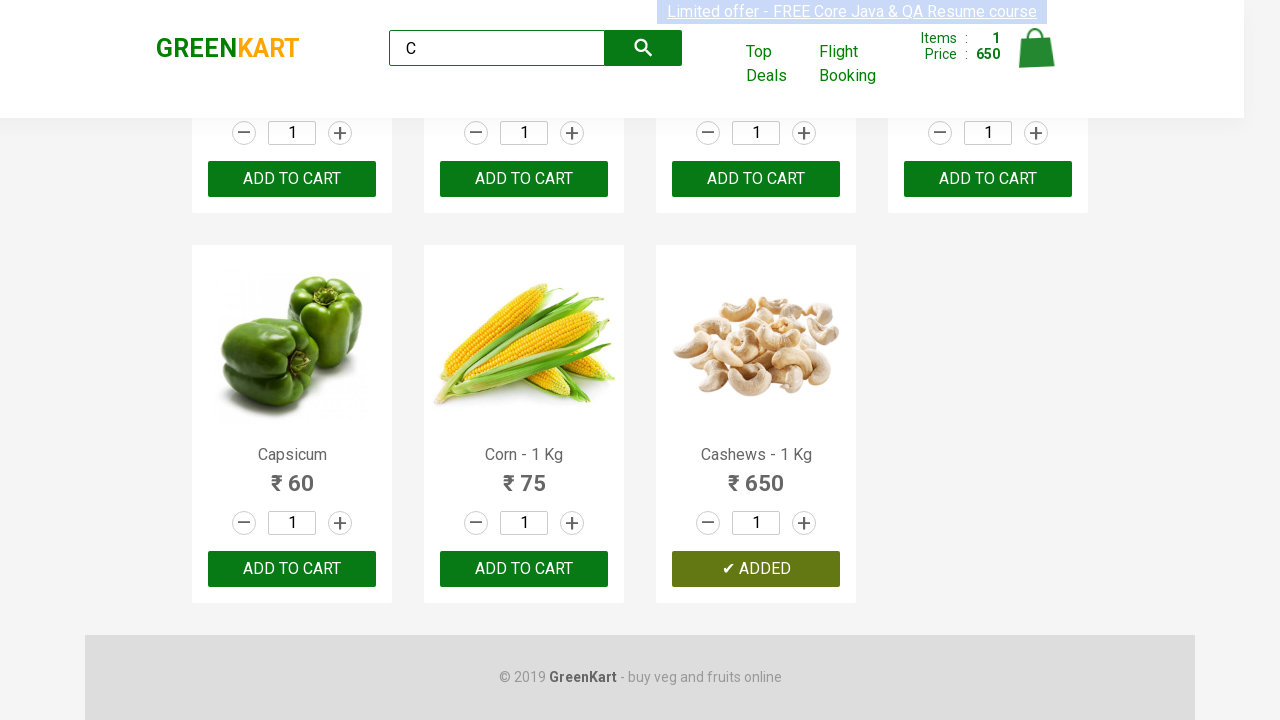

Clicked 'ADD TO CART' for Cucumber at (756, 179) on .product:has-text('Cucumber') >> button:has-text('ADD TO CART')
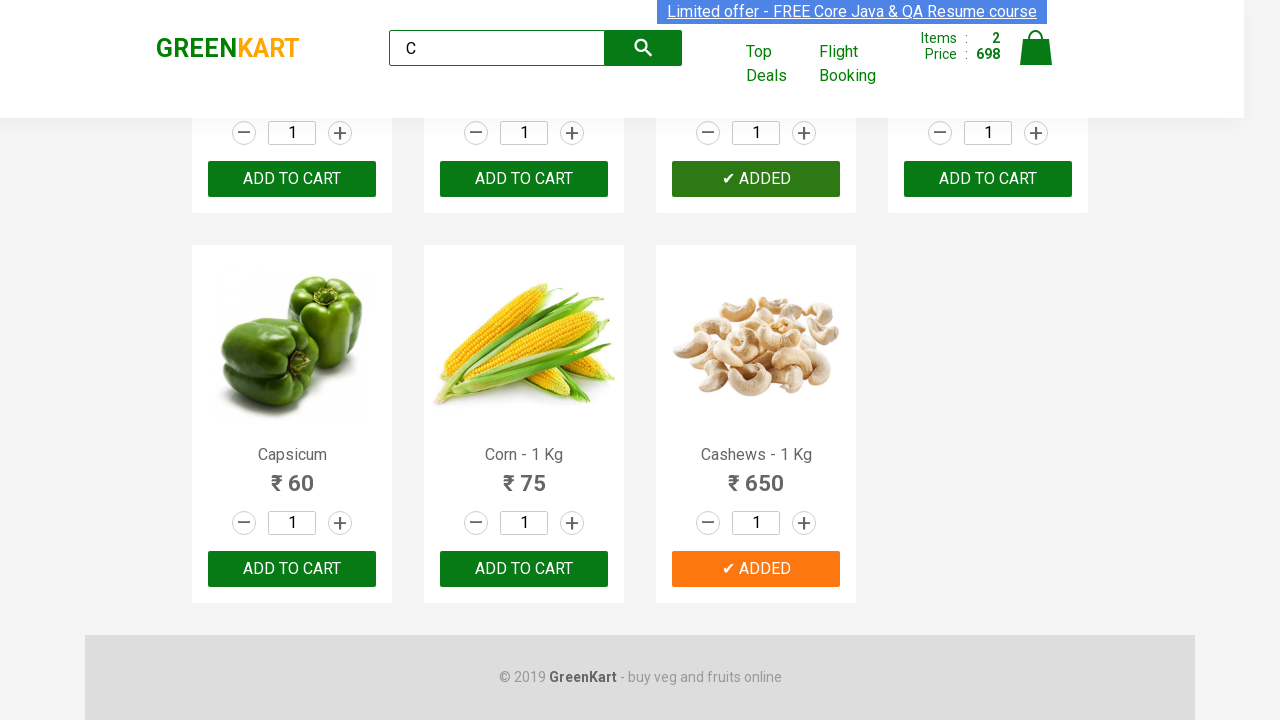

Clicked cart icon to open shopping cart at (1036, 59) on .cart-icon
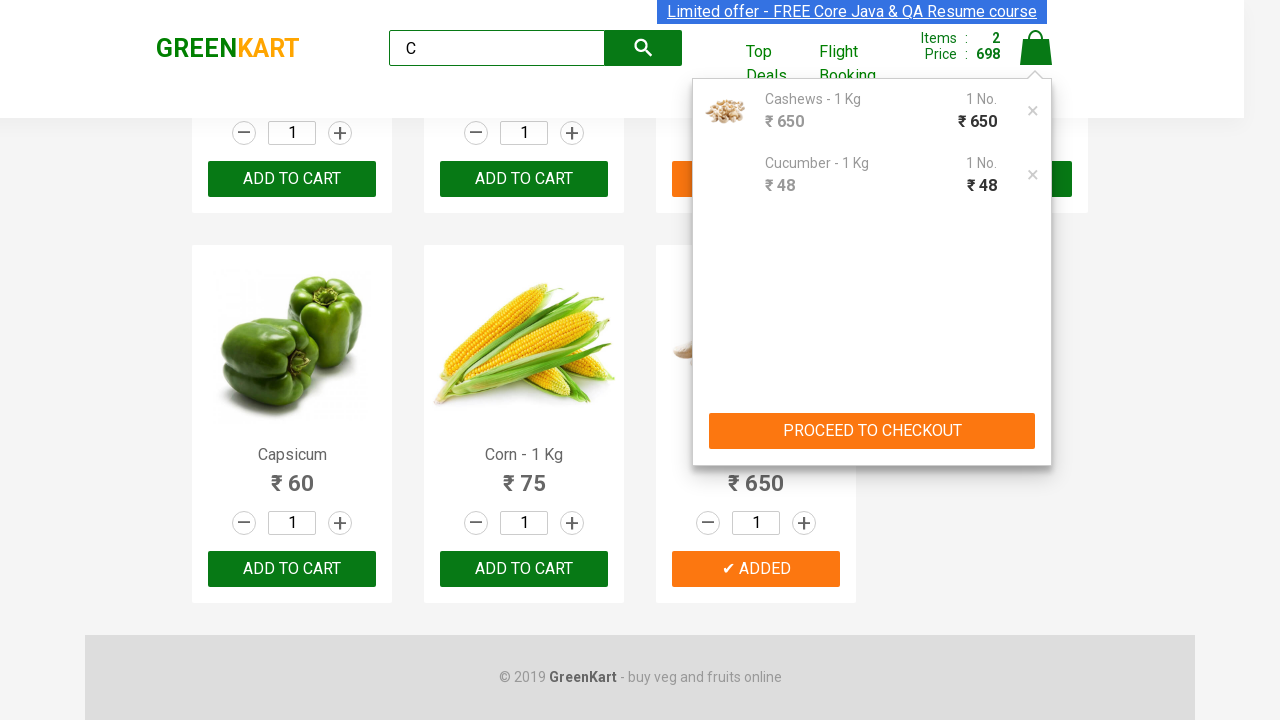

Clicked 'PROCEED TO CHECKOUT' button at (872, 431) on button:has-text('PROCEED TO CHECKOUT')
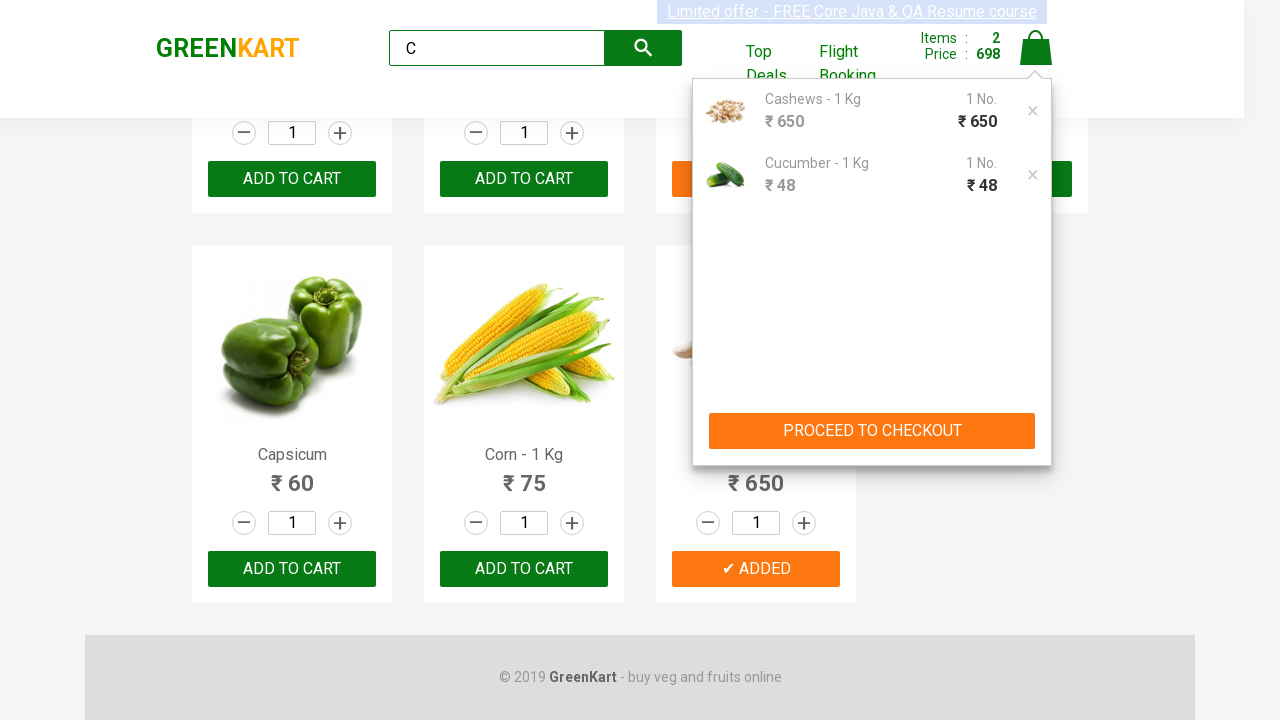

Clicked 'Place Order' button at (1036, 491) on button:has-text('Place Order')
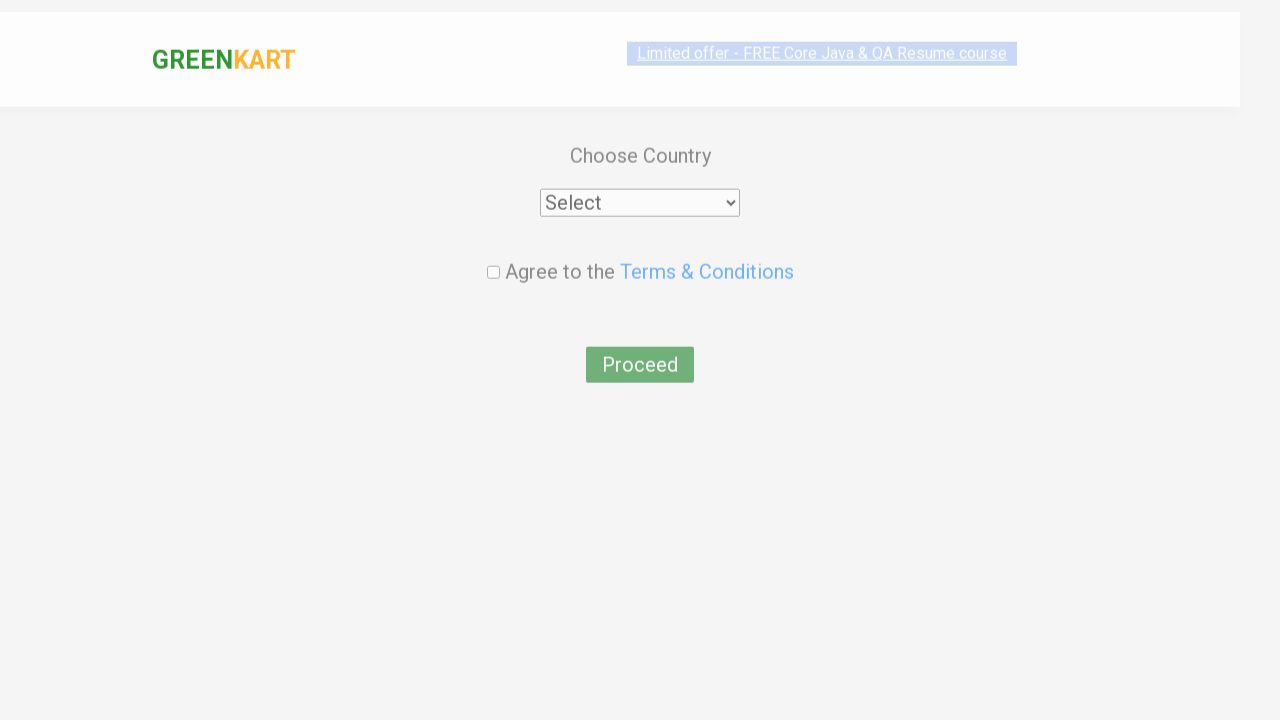

Selected 'Pakistan' from country dropdown on select
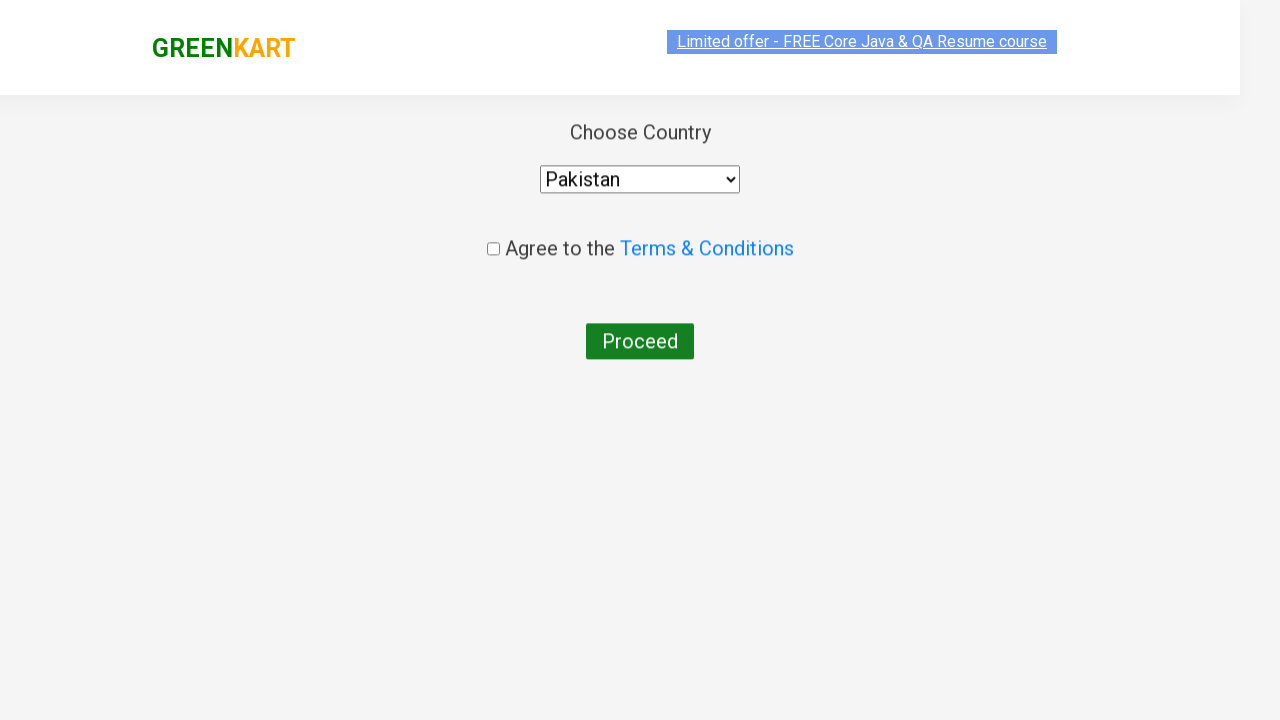

Checked the terms and conditions agreement checkbox at (493, 246) on .chkAgree
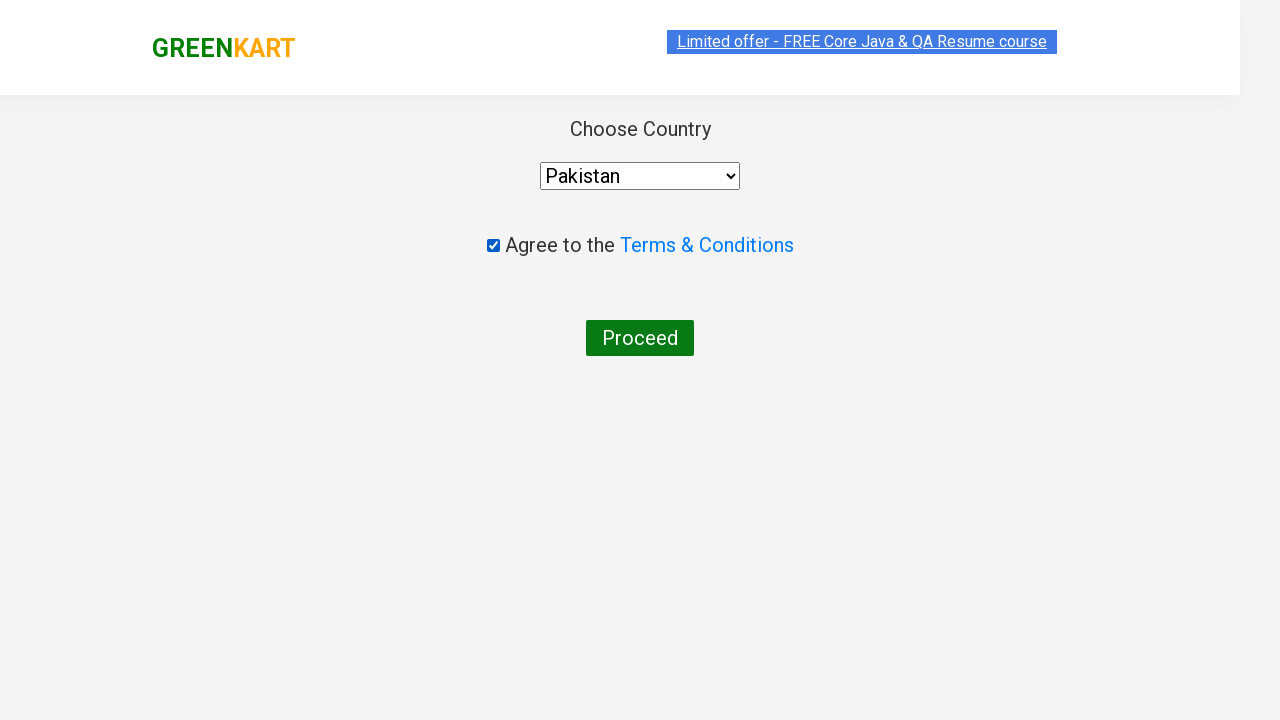

Clicked 'Proceed' button to complete order at (640, 338) on button:has-text('Proceed')
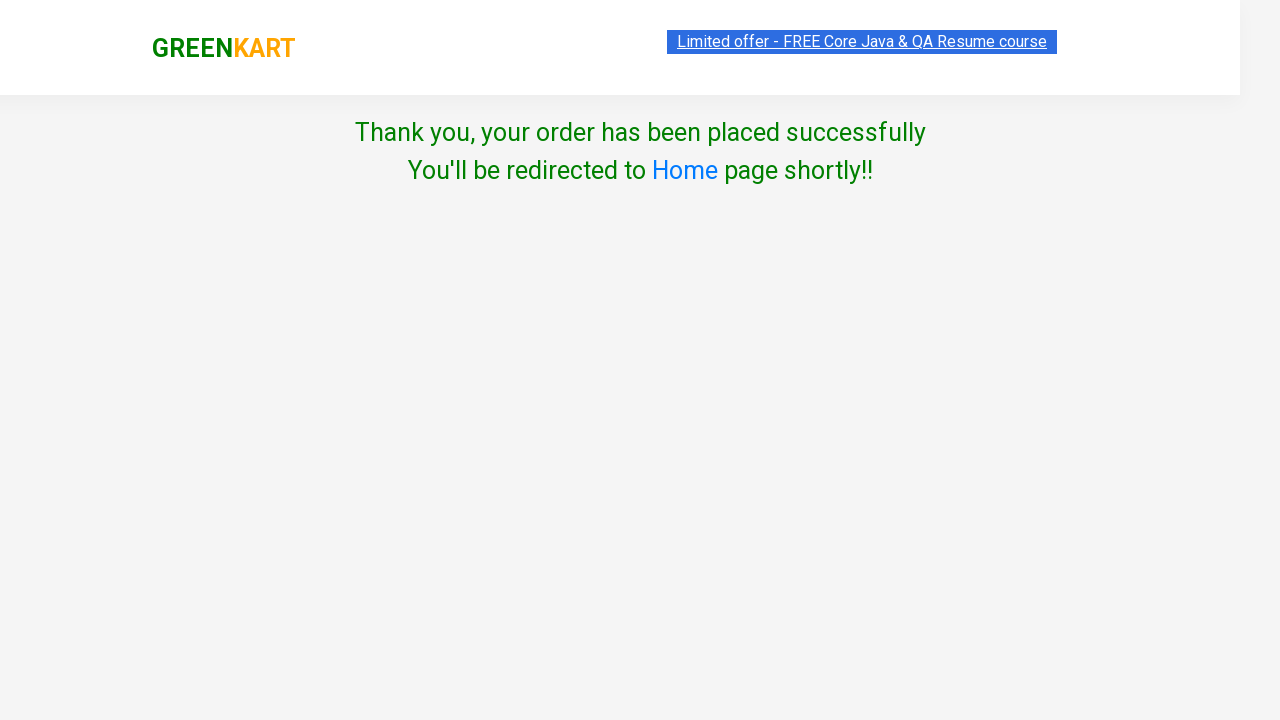

Order confirmation message appeared
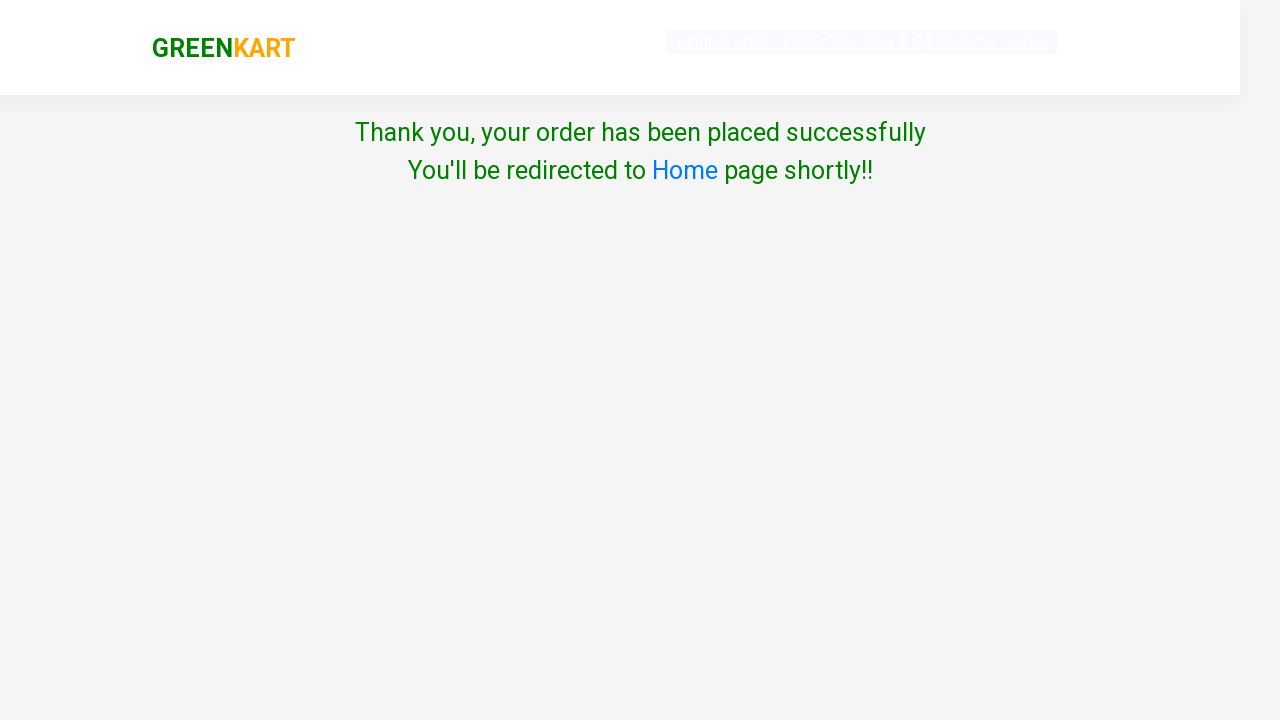

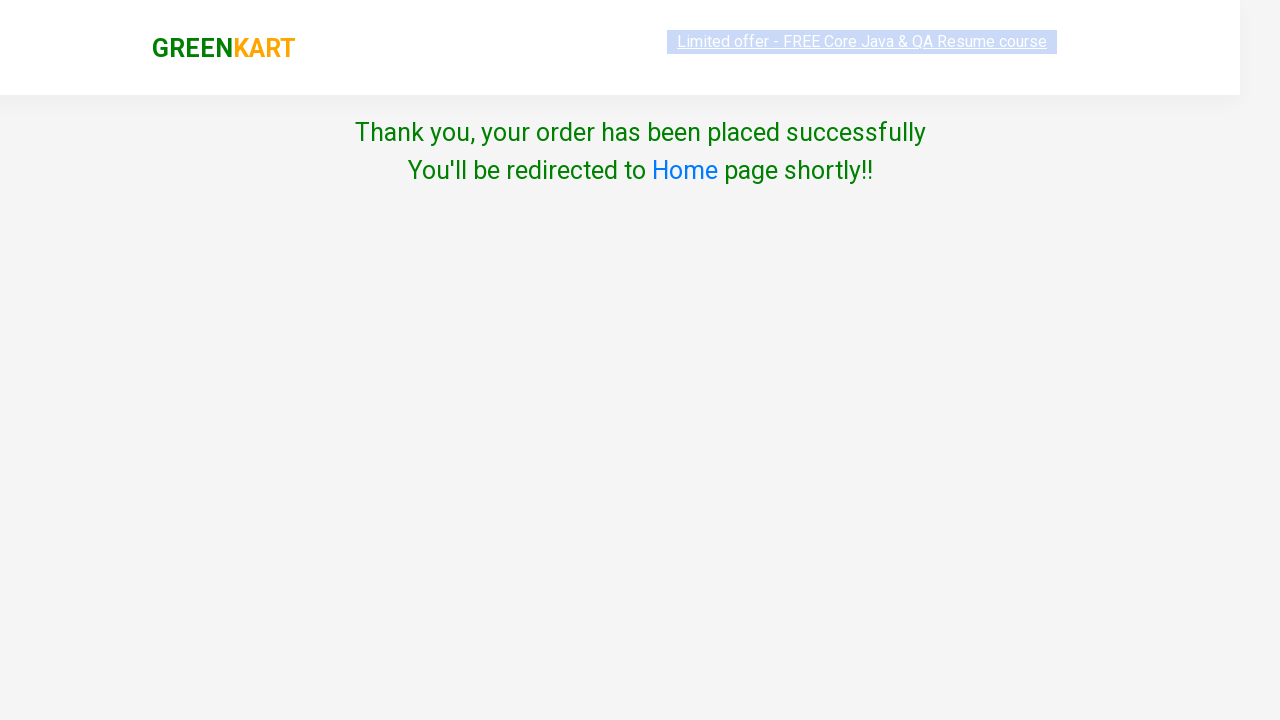